Tests double-click and right-click (context click) actions on elements within an iframe on the W3Schools tryit editor page

Starting URL: https://www.w3schools.com/tags/tryit.asp?filename=tryhtml_select_multiple

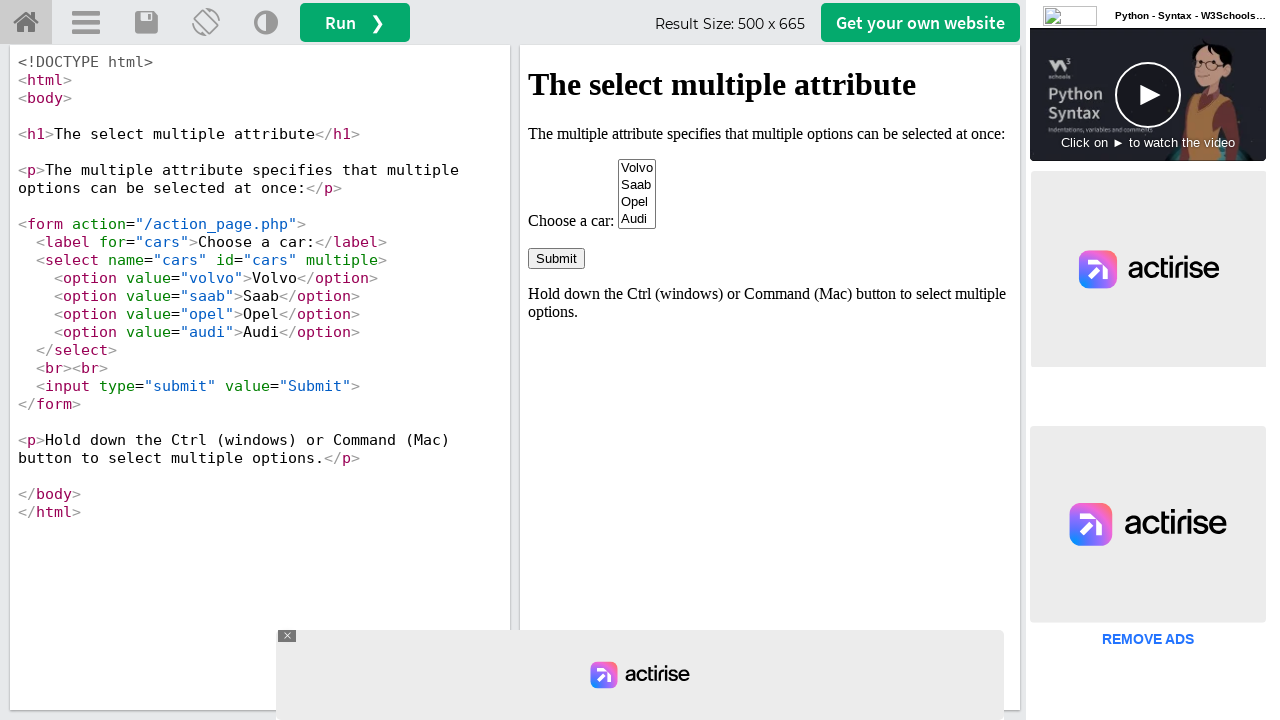

Located iframe with ID 'iframeResult' for accessing tryit editor content
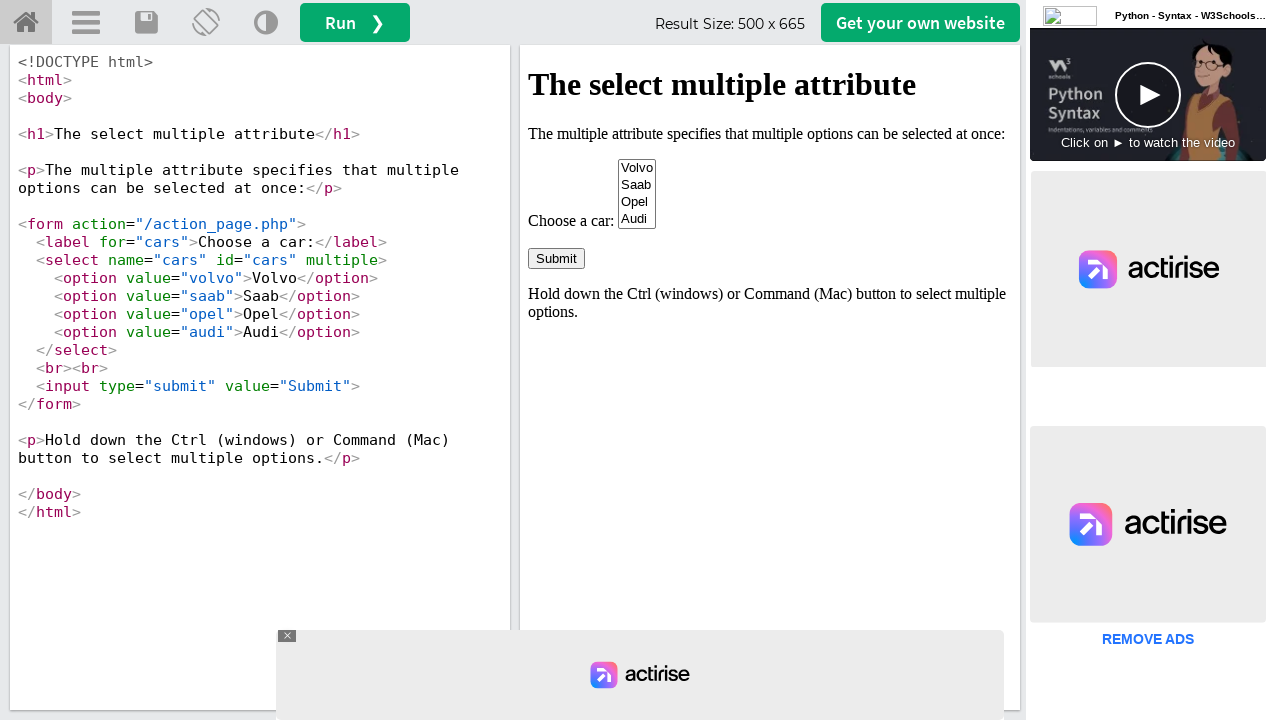

Located paragraph element containing 'The multiple attribute specifies that multiple opt'
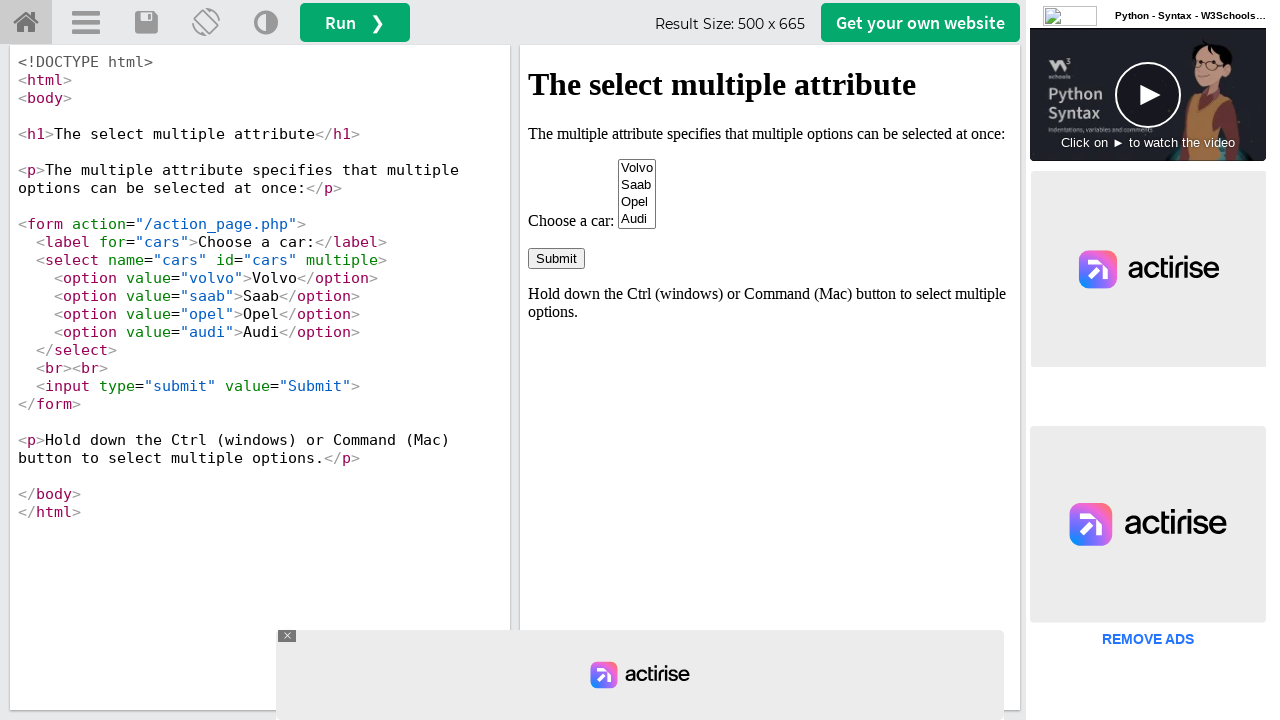

Double-clicked on the paragraph element at (770, 134) on #iframeResult >> internal:control=enter-frame >> xpath=//p[contains(text(),'The 
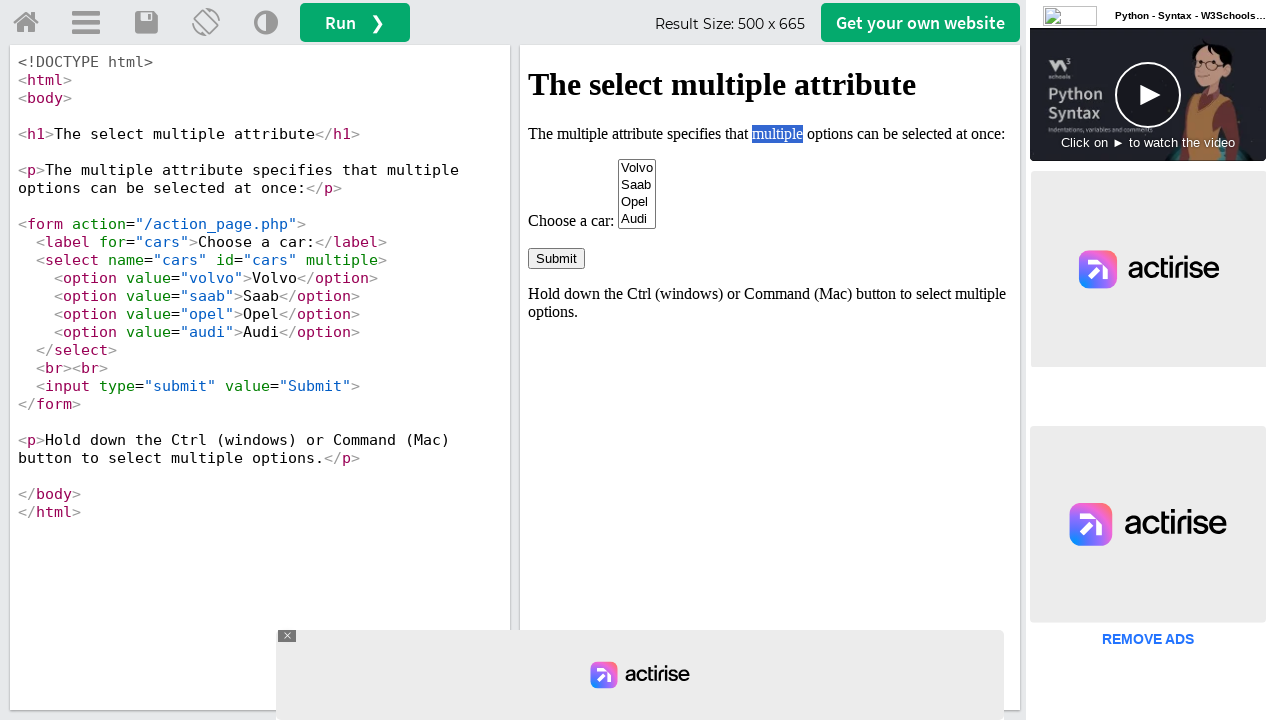

Located submit button in form using XPath
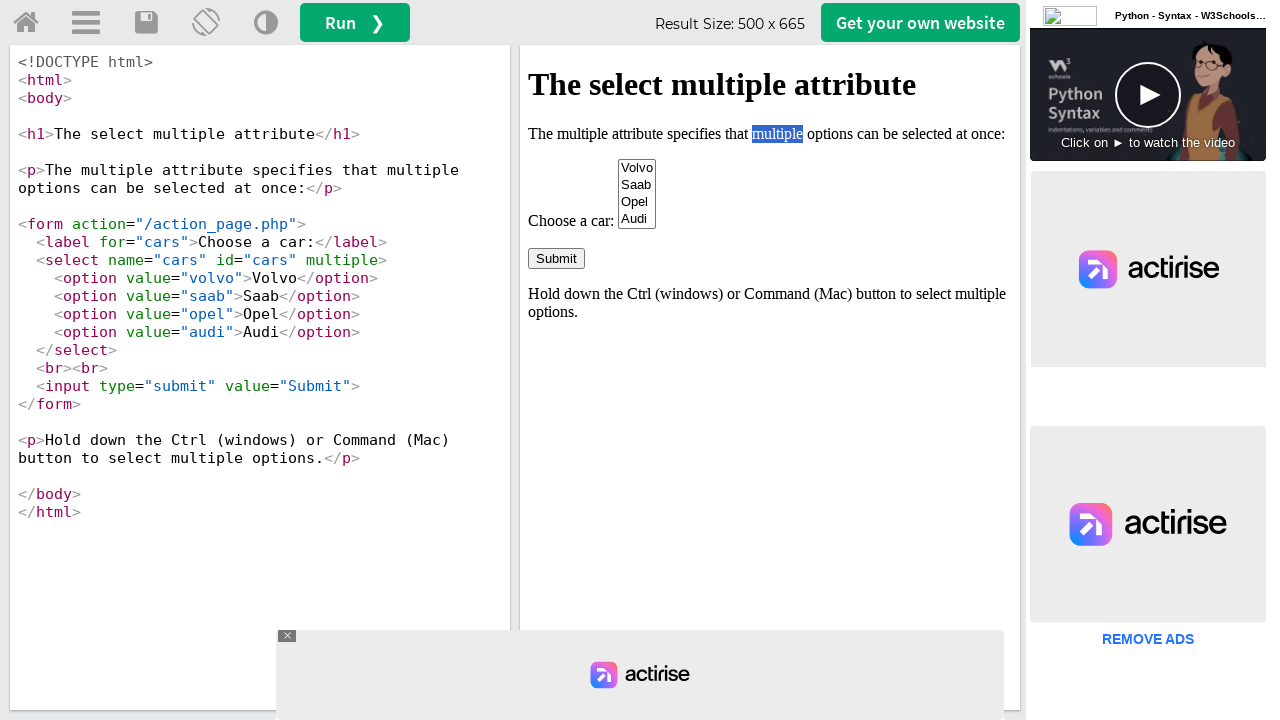

Right-clicked (context clicked) on the submit button at (556, 258) on #iframeResult >> internal:control=enter-frame >> xpath=//body/form[1]/input[1]
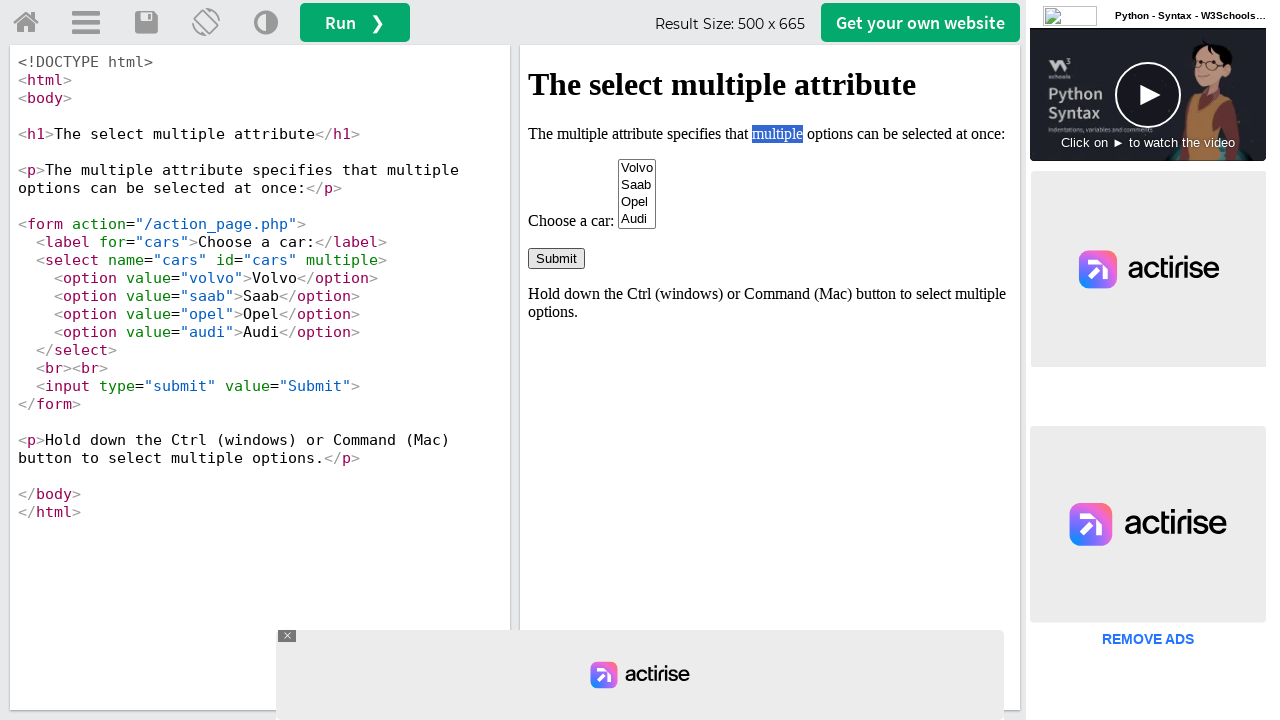

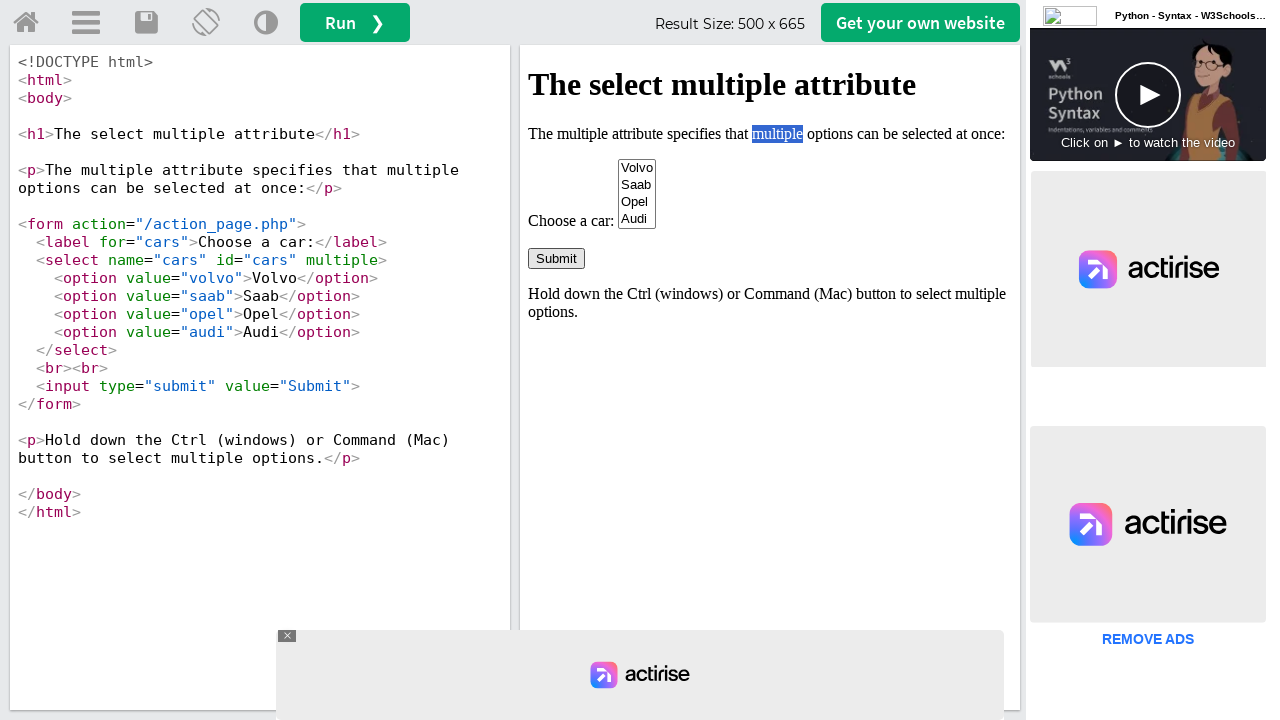